Tests a data types form by filling in personal information fields (name, address, email, phone, city, country, job position, company) and submitting the form, then verifies the field validation states

Starting URL: https://bonigarcia.dev/selenium-webdriver-java/data-types.html

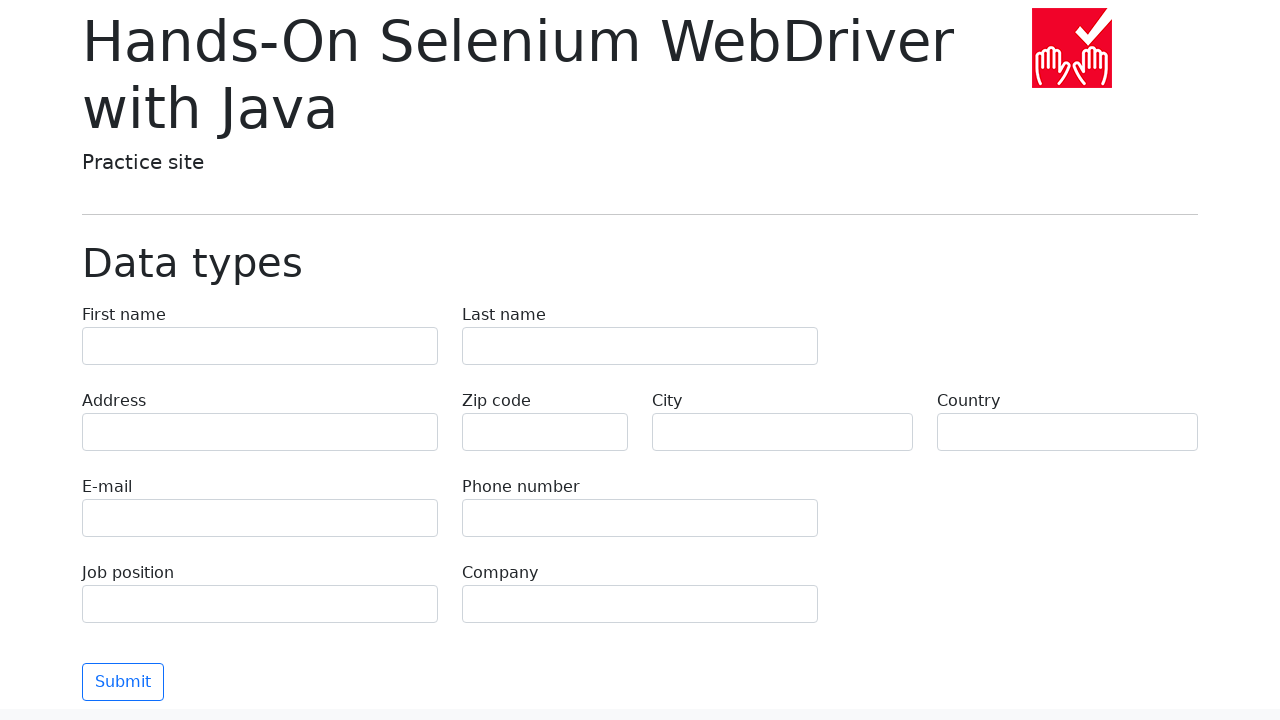

Filled first name field with 'Иван' on input[name='first-name']
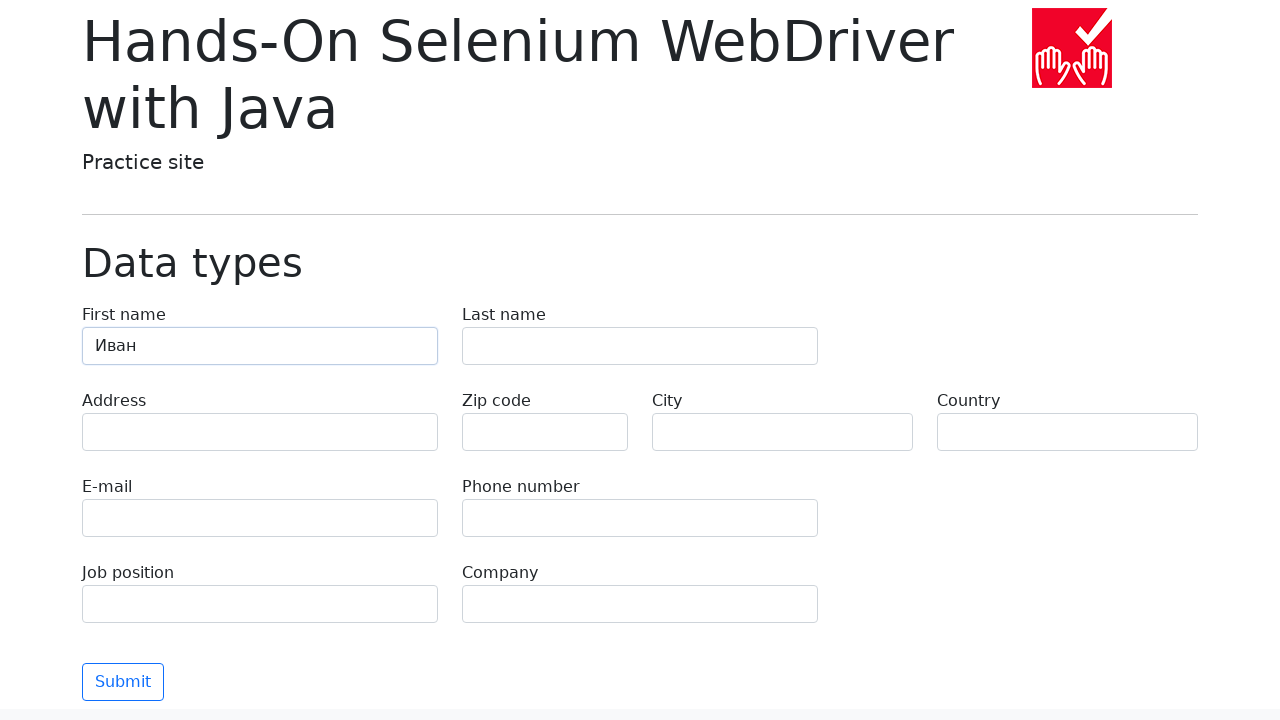

Filled last name field with 'Петров' on input[name='last-name']
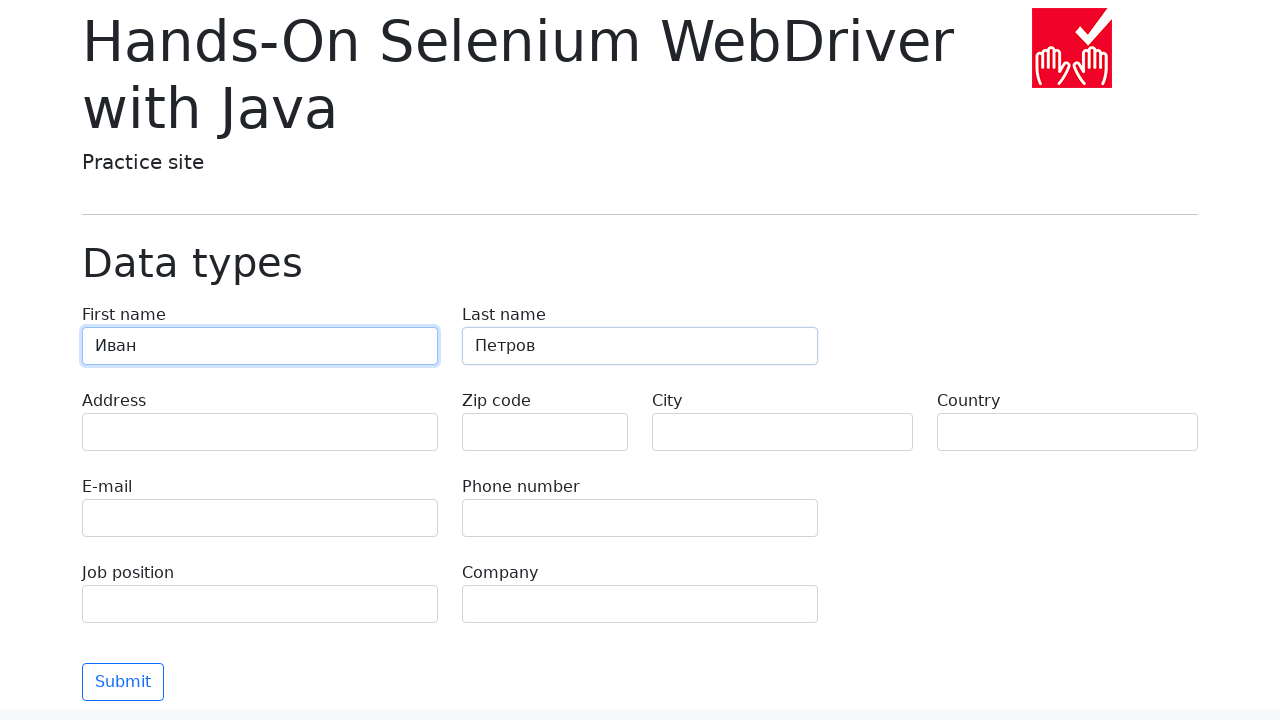

Filled address field with 'Ленина, 55-3' on input[name='address']
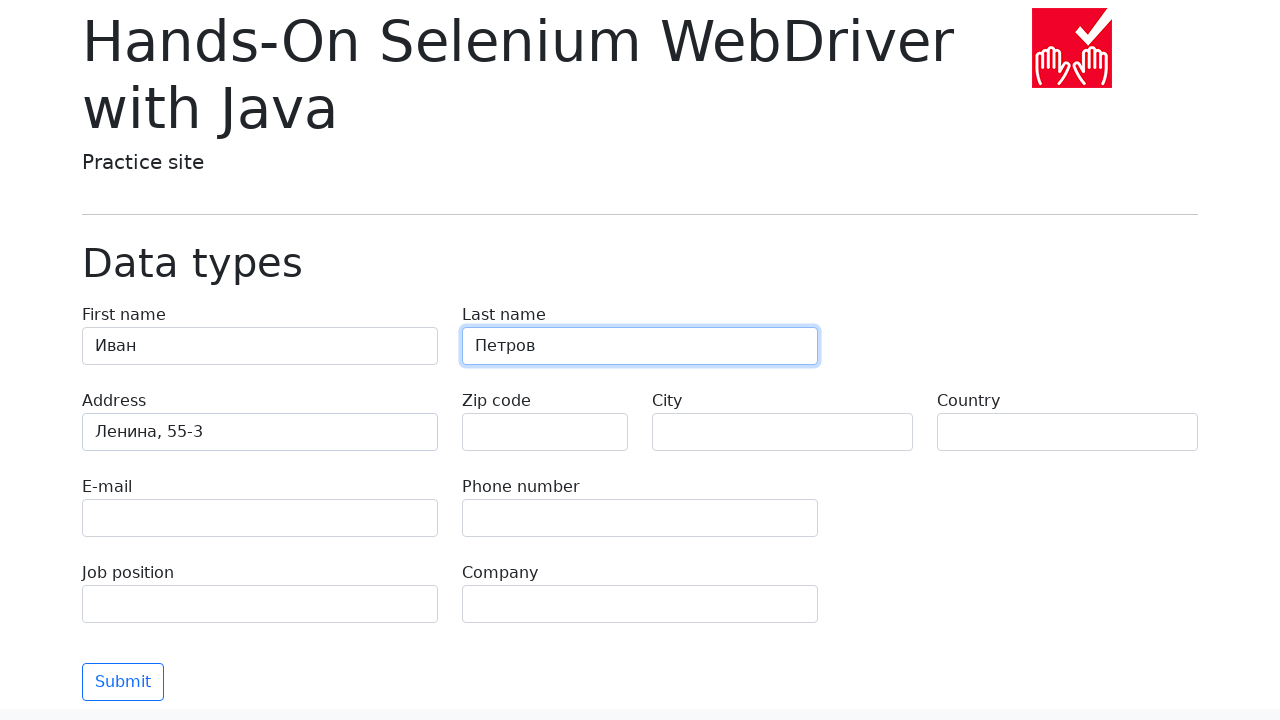

Filled email field with 'test@skypro.com' on input[name='e-mail']
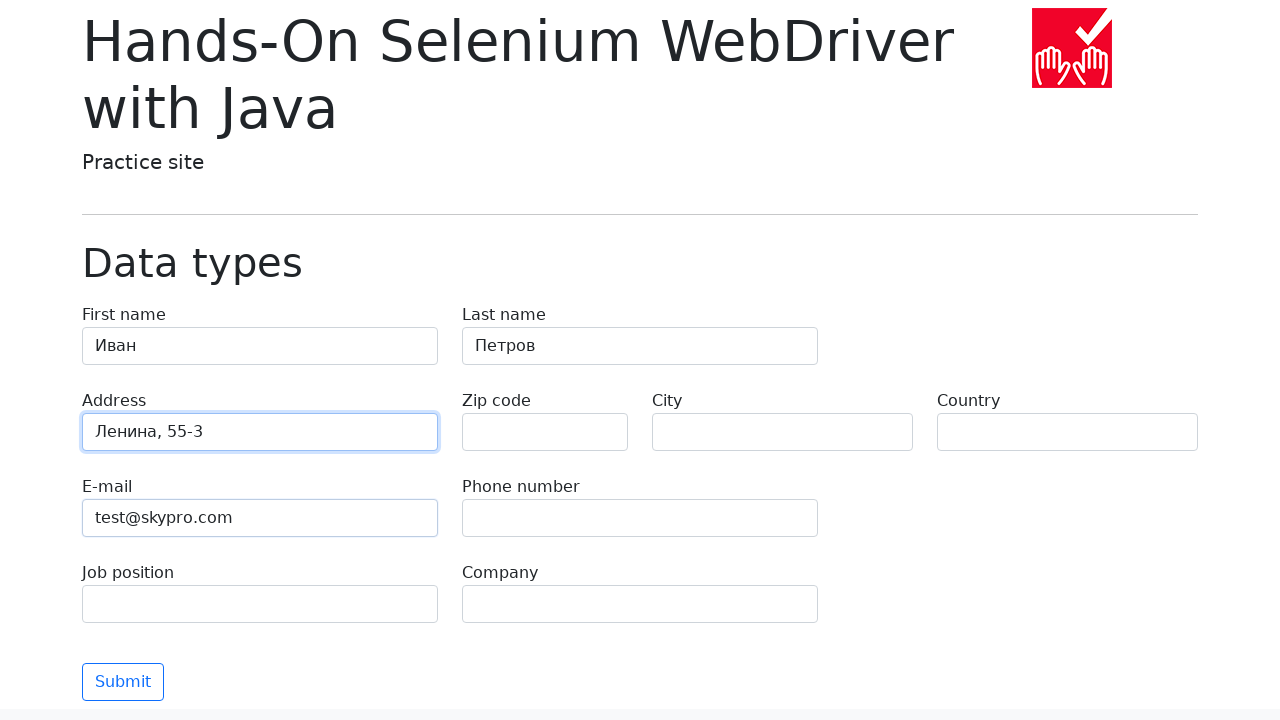

Filled phone field with '+7985899998787' on input[name='phone']
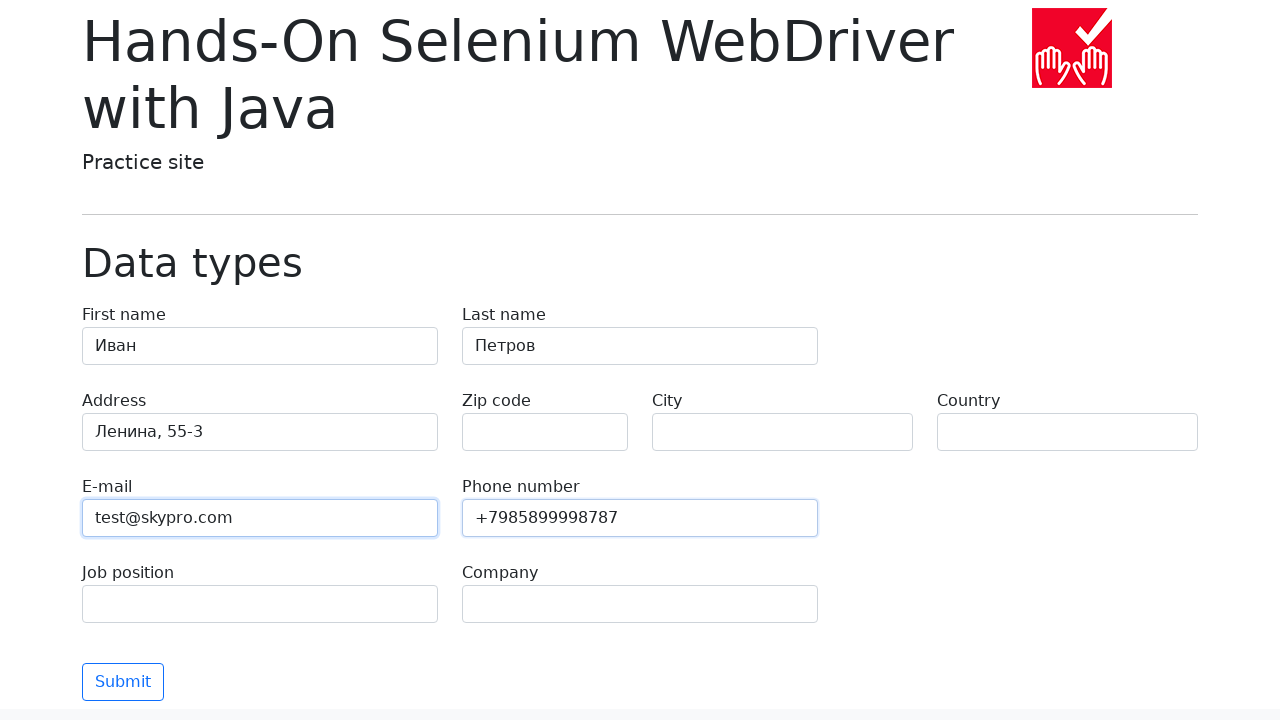

Filled city field with 'Москва' on input[name='city']
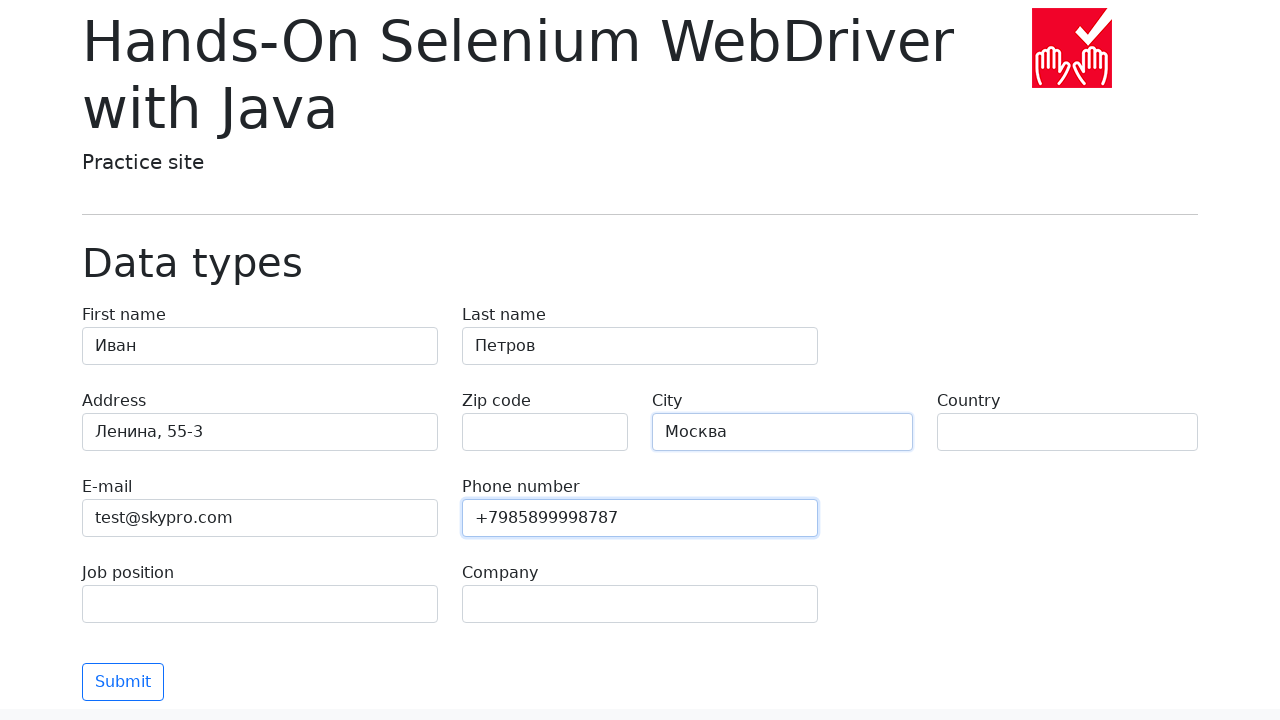

Filled country field with 'Россия' on input[name='country']
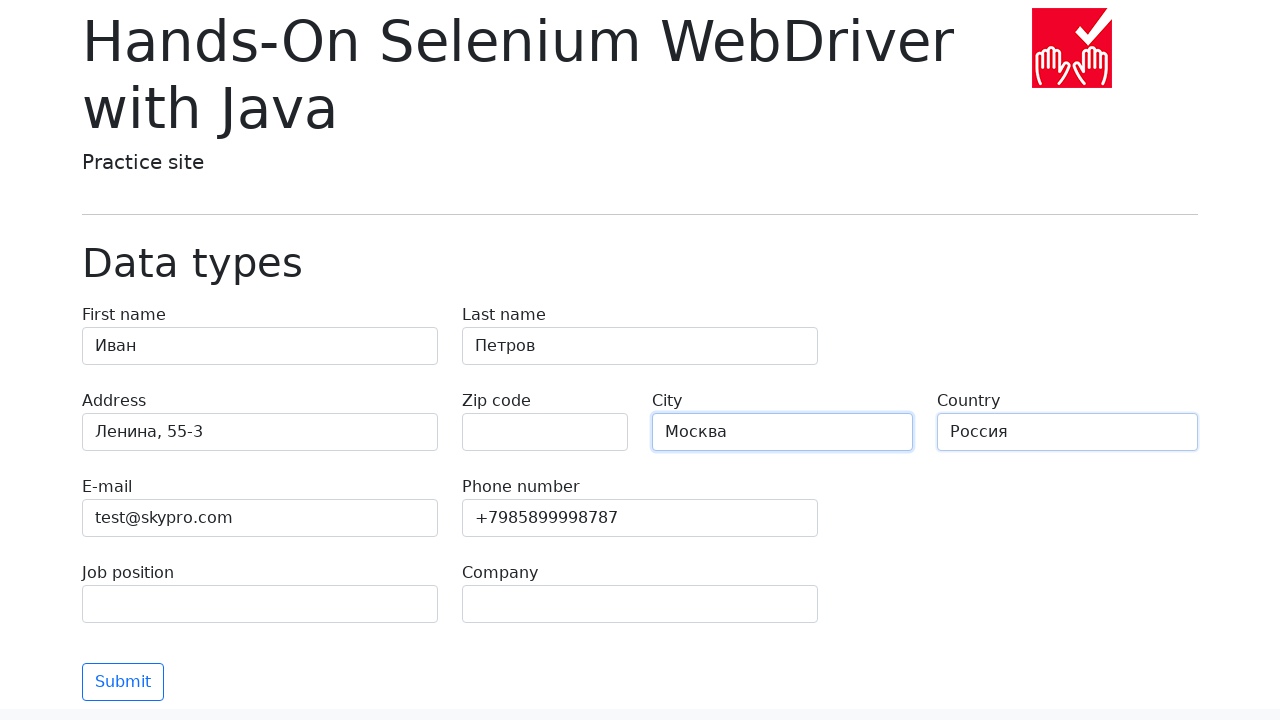

Filled job position field with 'QA' on input[name='job-position']
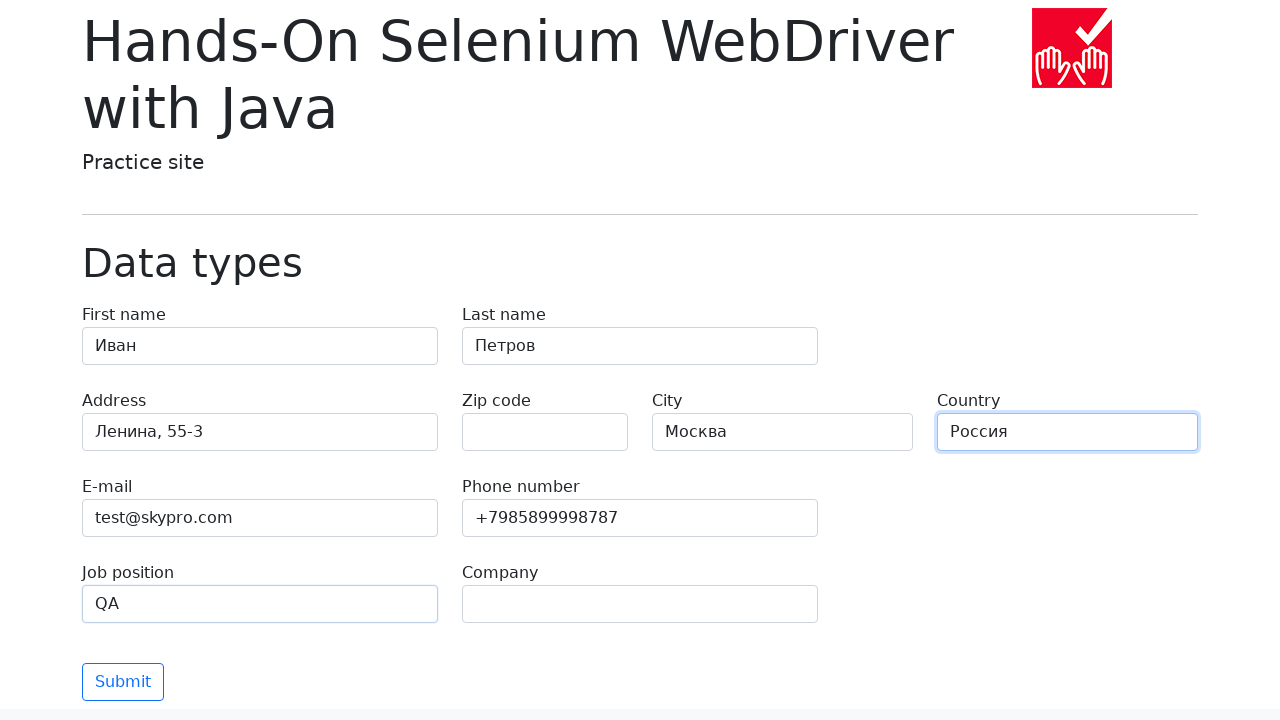

Filled company field with 'SkyPro' on input[name='company']
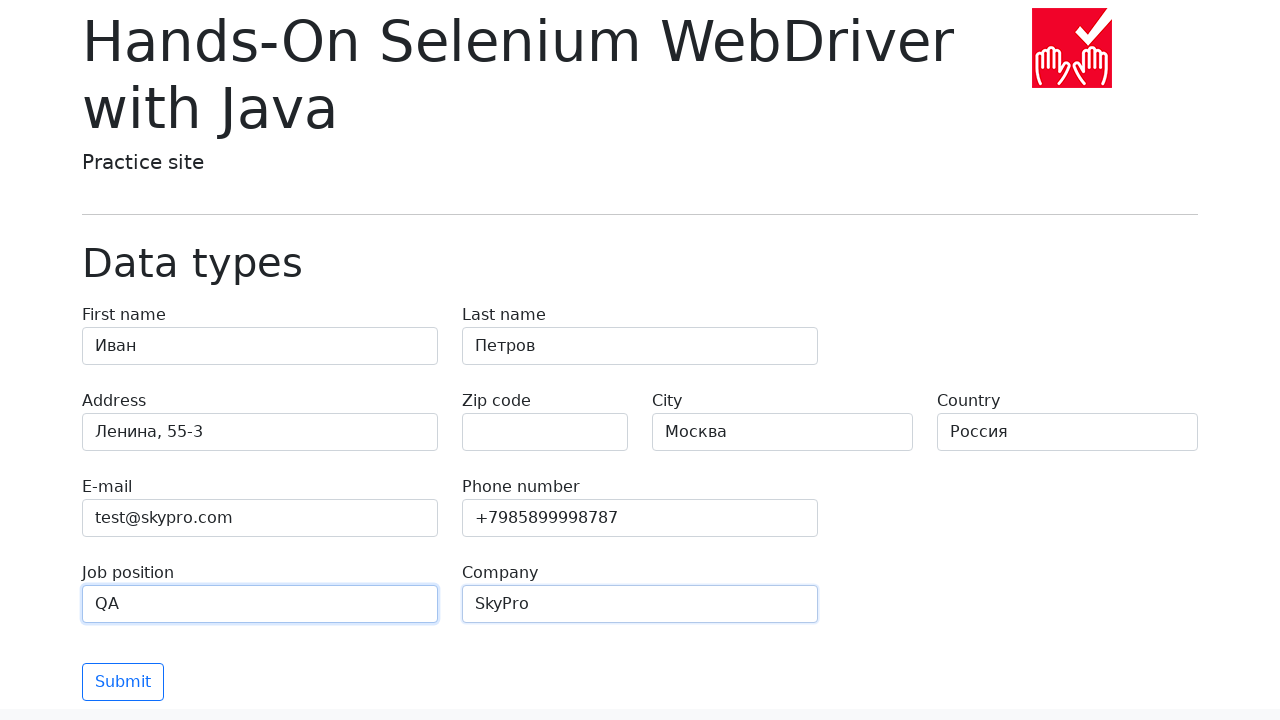

Clicked submit button to submit the form at (123, 682) on button[type='submit']
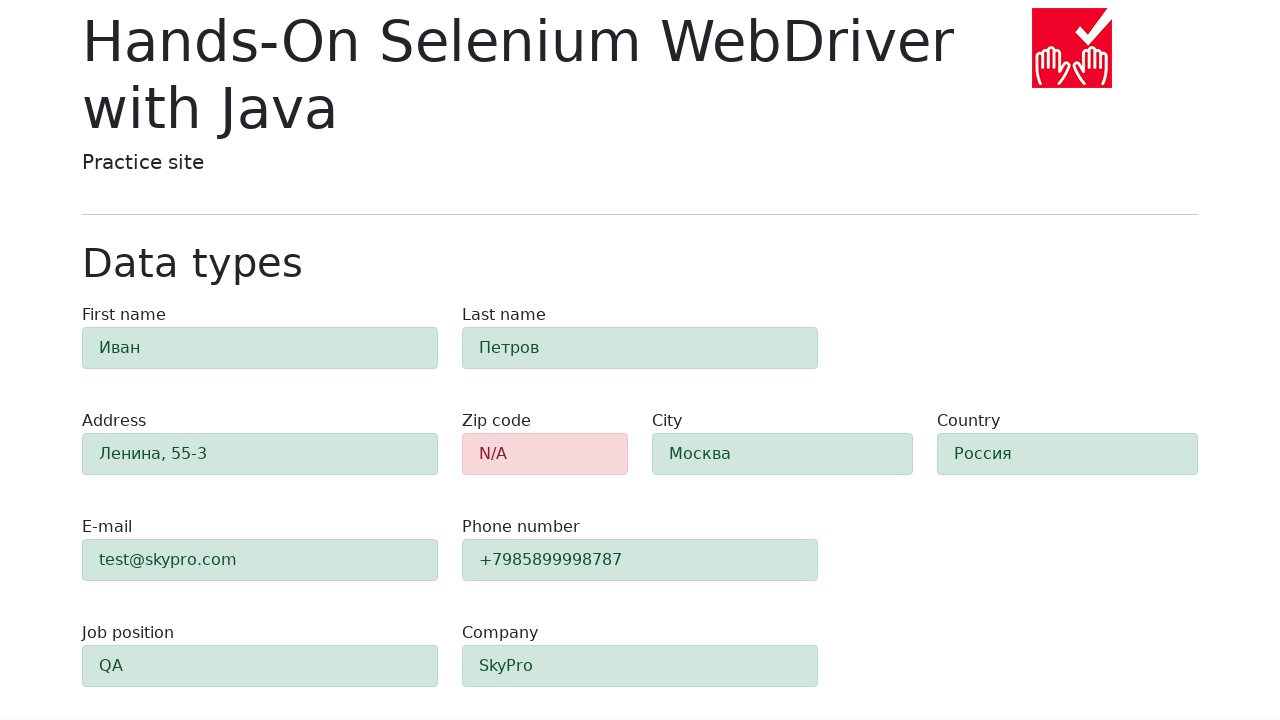

Form validation completed and first name field validation state appeared
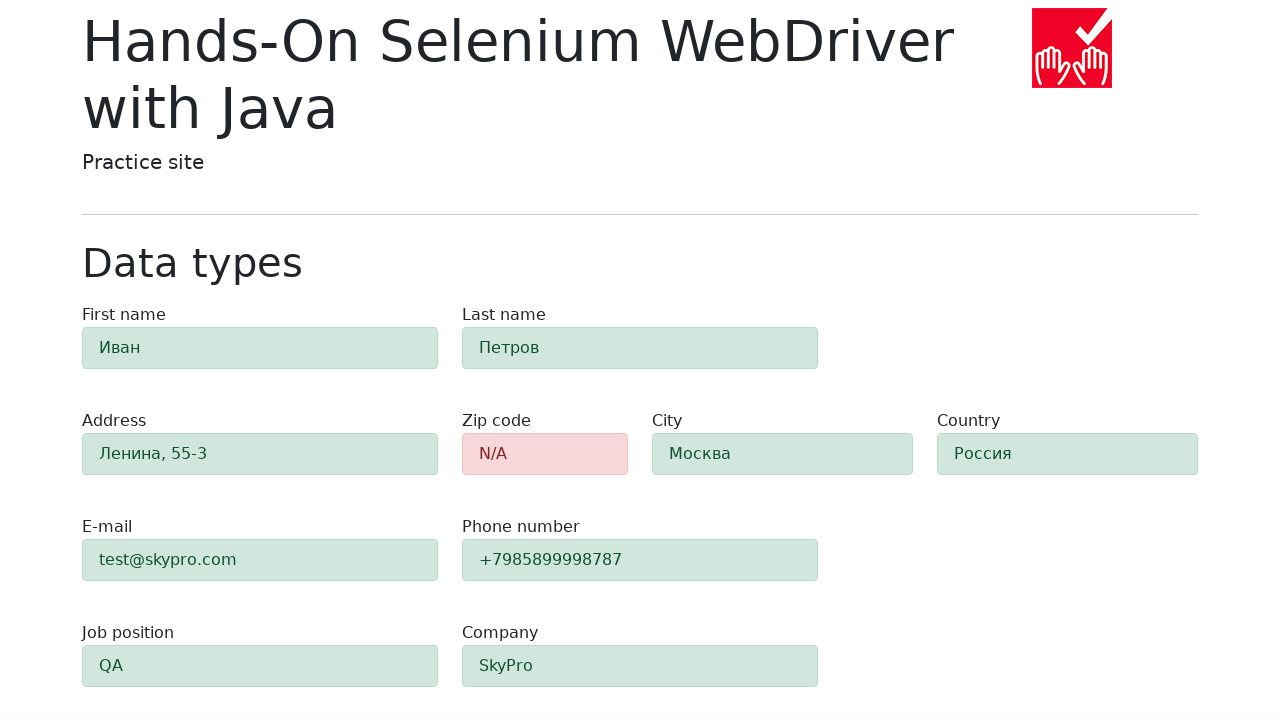

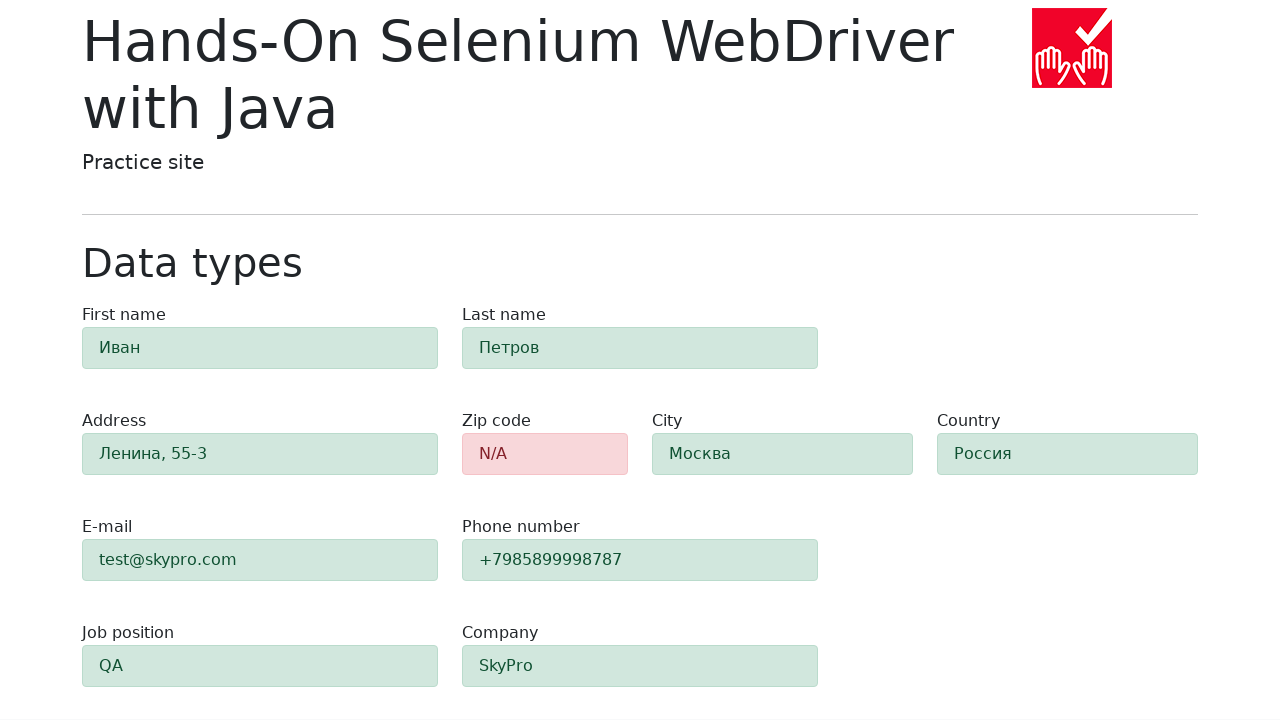